Tests keyboard key press functionality by sending ENTER and END keys to an input field on a keypress testing page

Starting URL: https://syntaxprojects.com/keypress.php

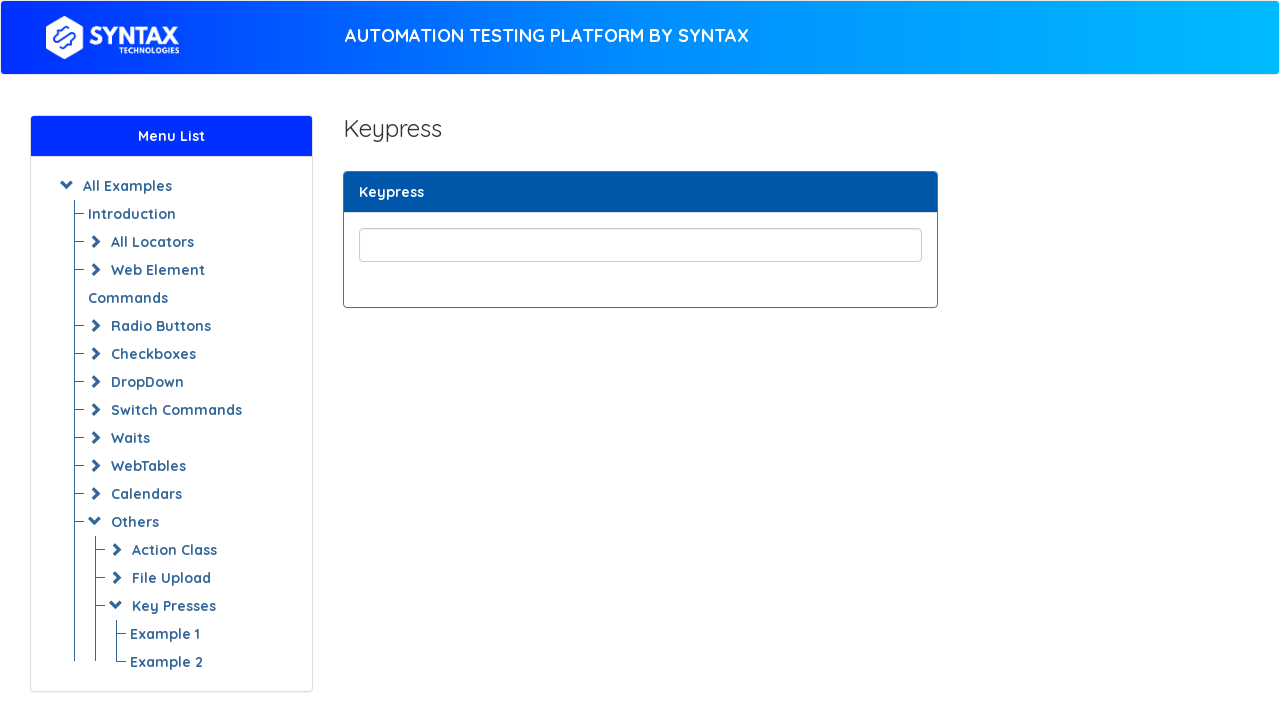

Located the input field with class form-control
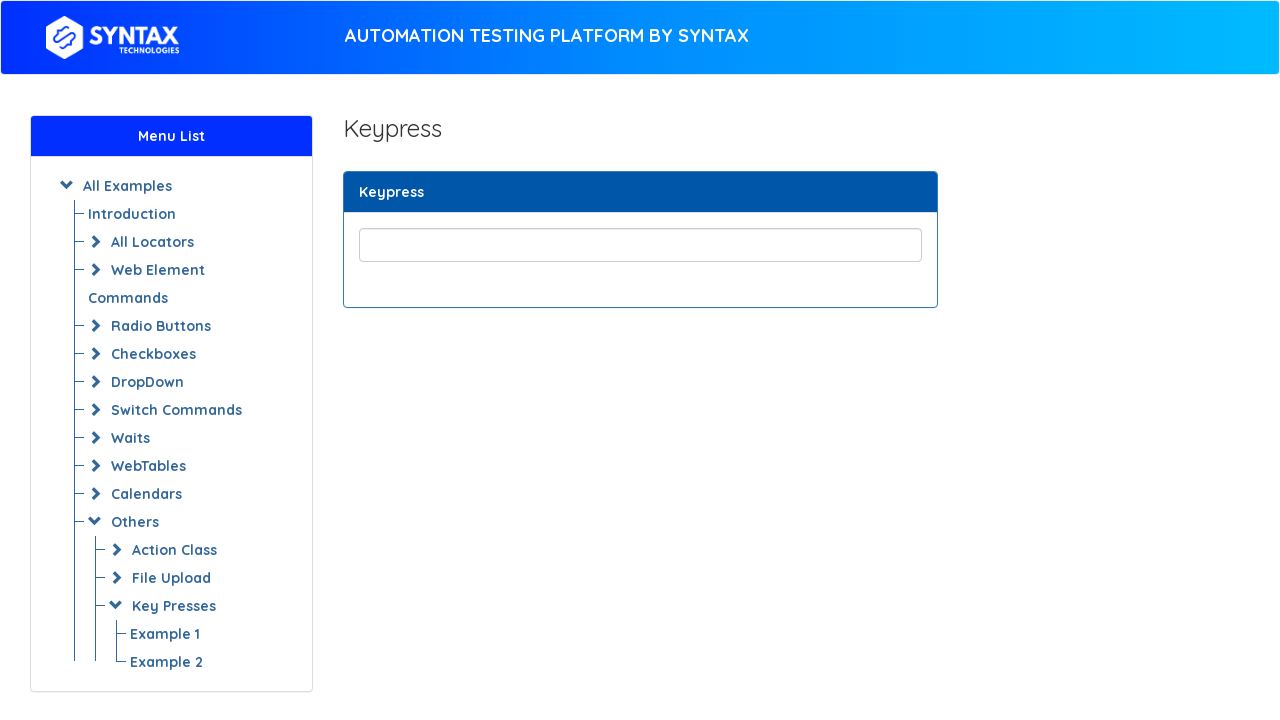

Pressed ENTER key in the input field on input.form-control
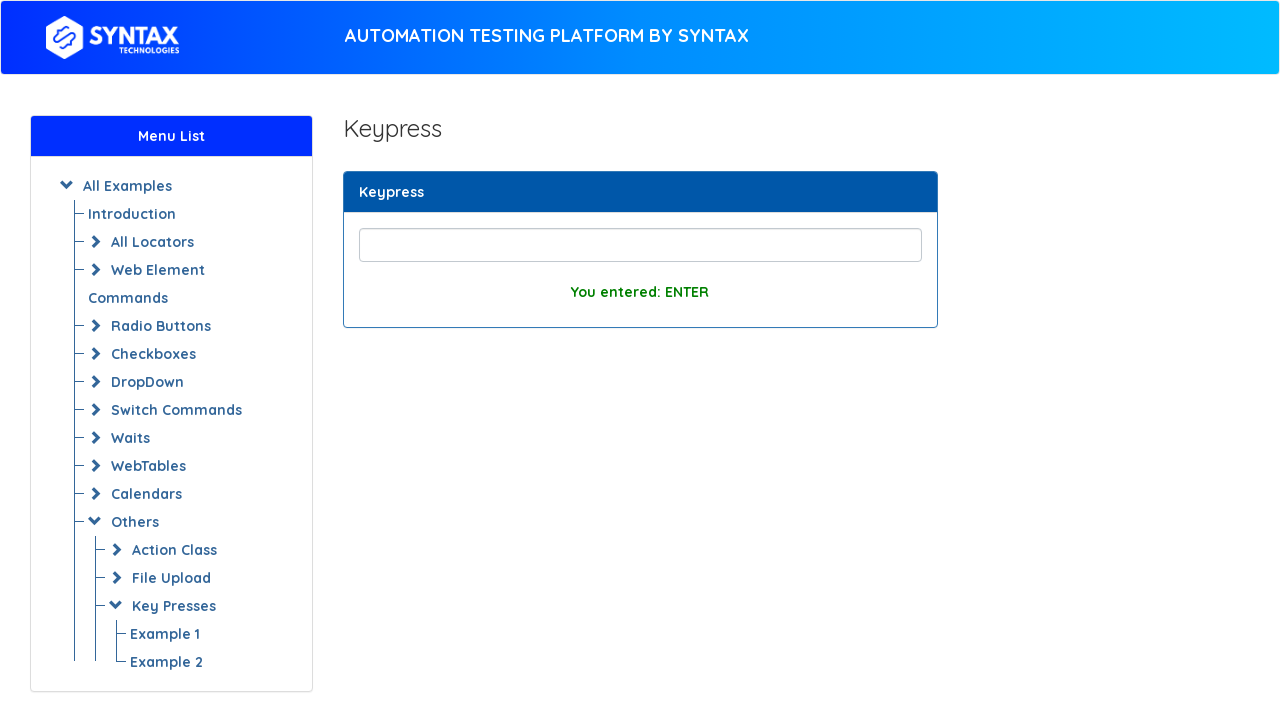

Pressed END key in the input field on input.form-control
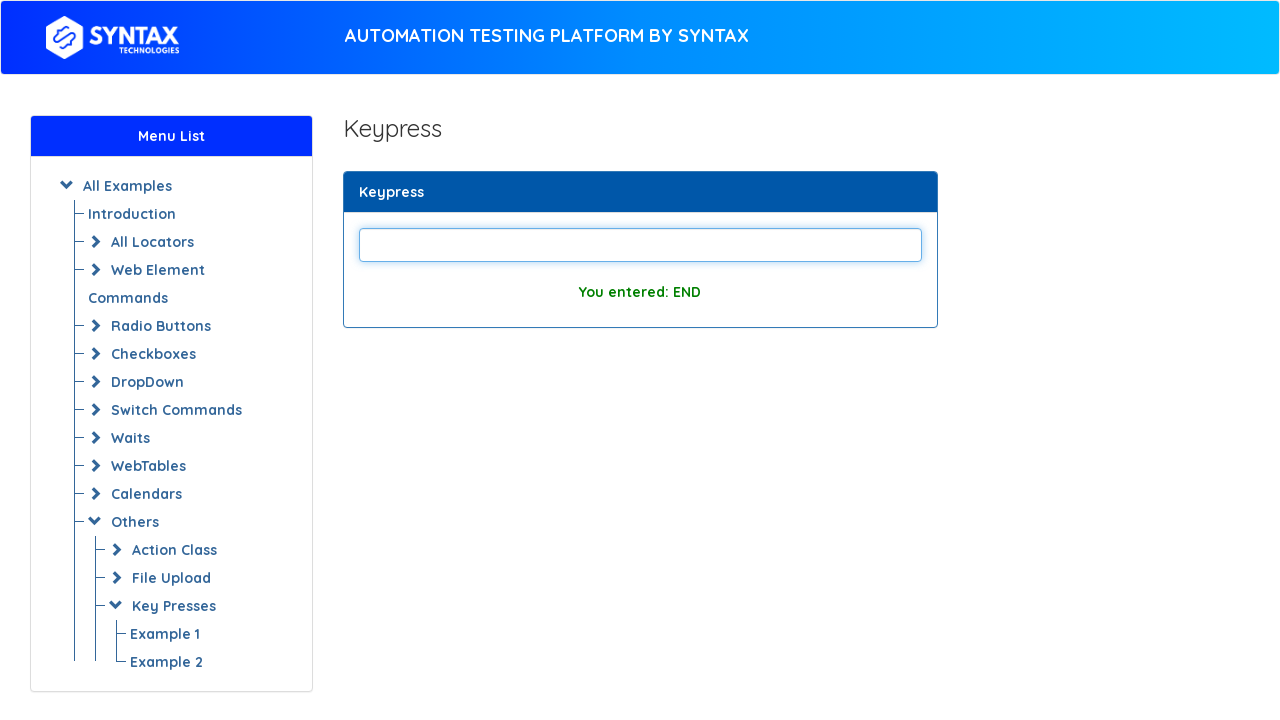

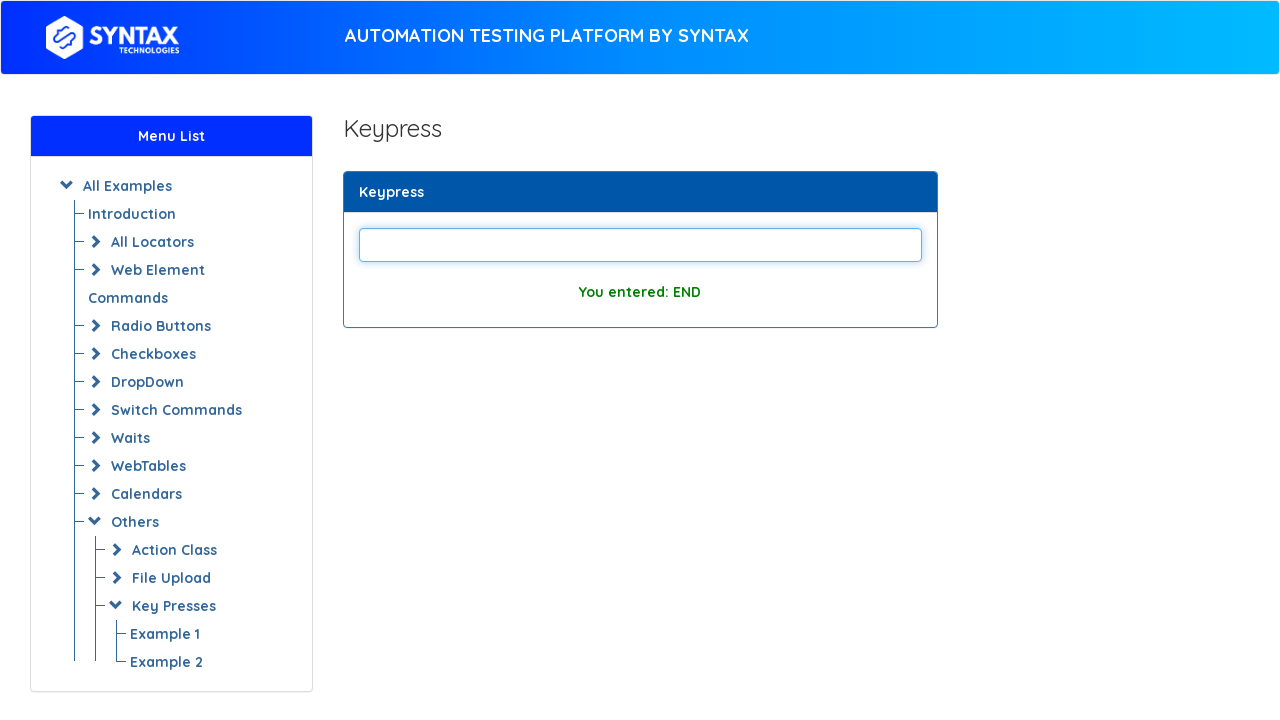